Solves a math problem on a form, fills the answer, checks checkboxes/radio buttons, and submits the form

Starting URL: http://suninjuly.github.io/math.html

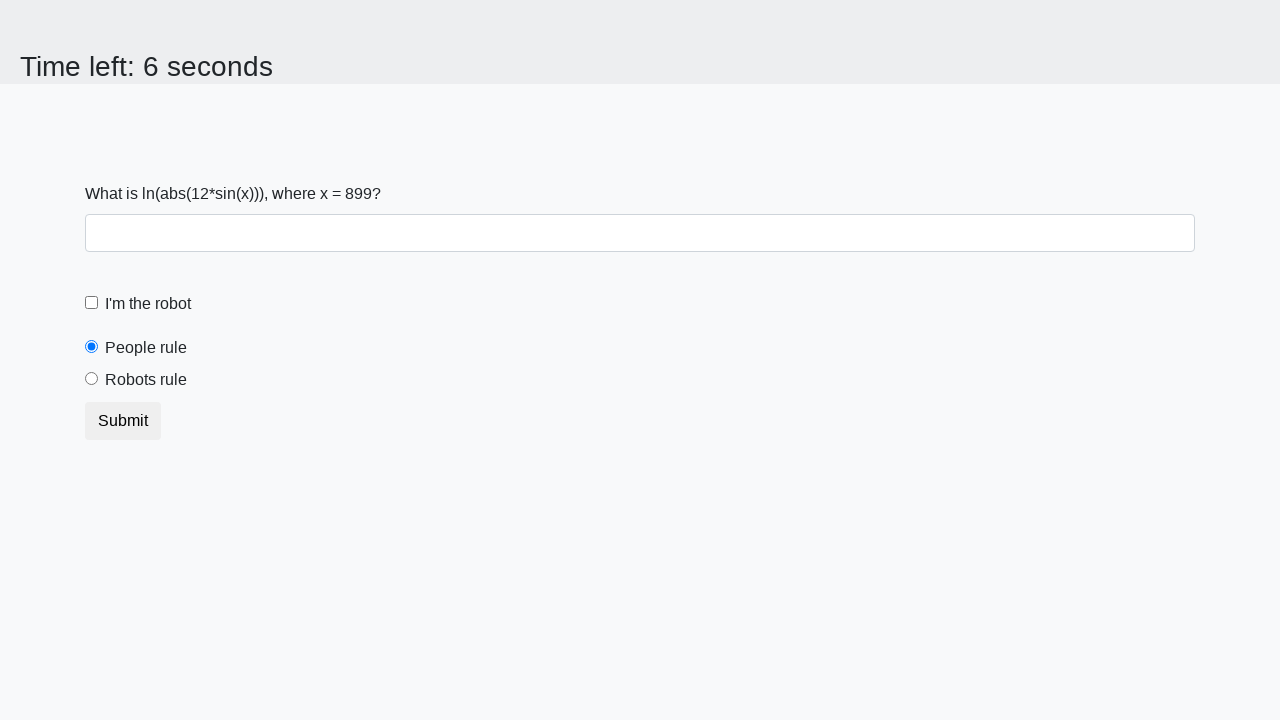

Located the input value element
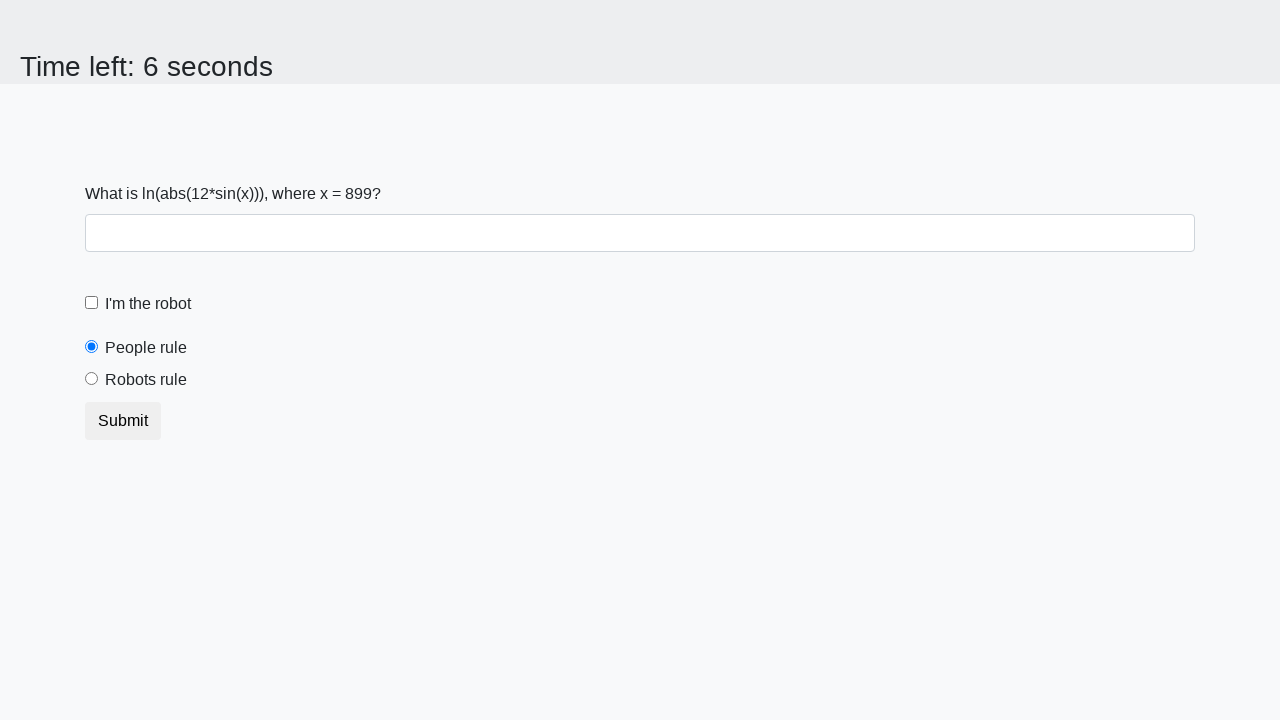

Extracted the value from input_value element
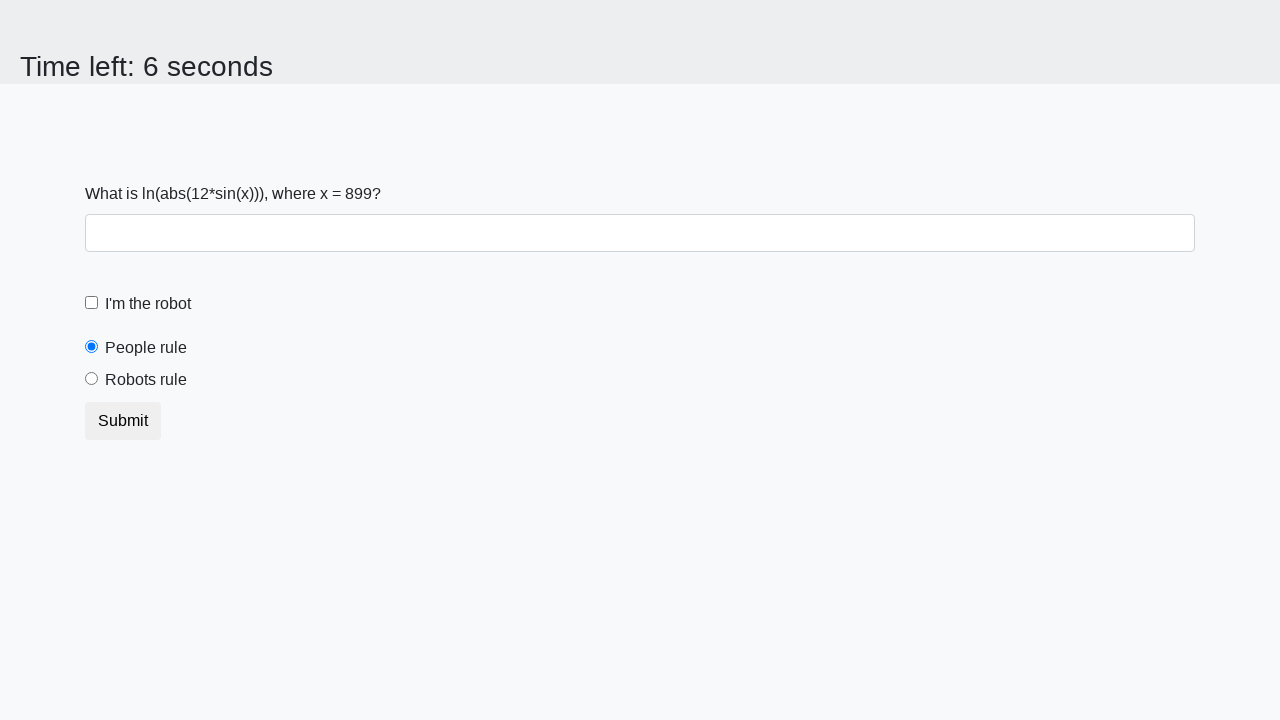

Calculated the mathematical result: log(abs(12*sin(x)))
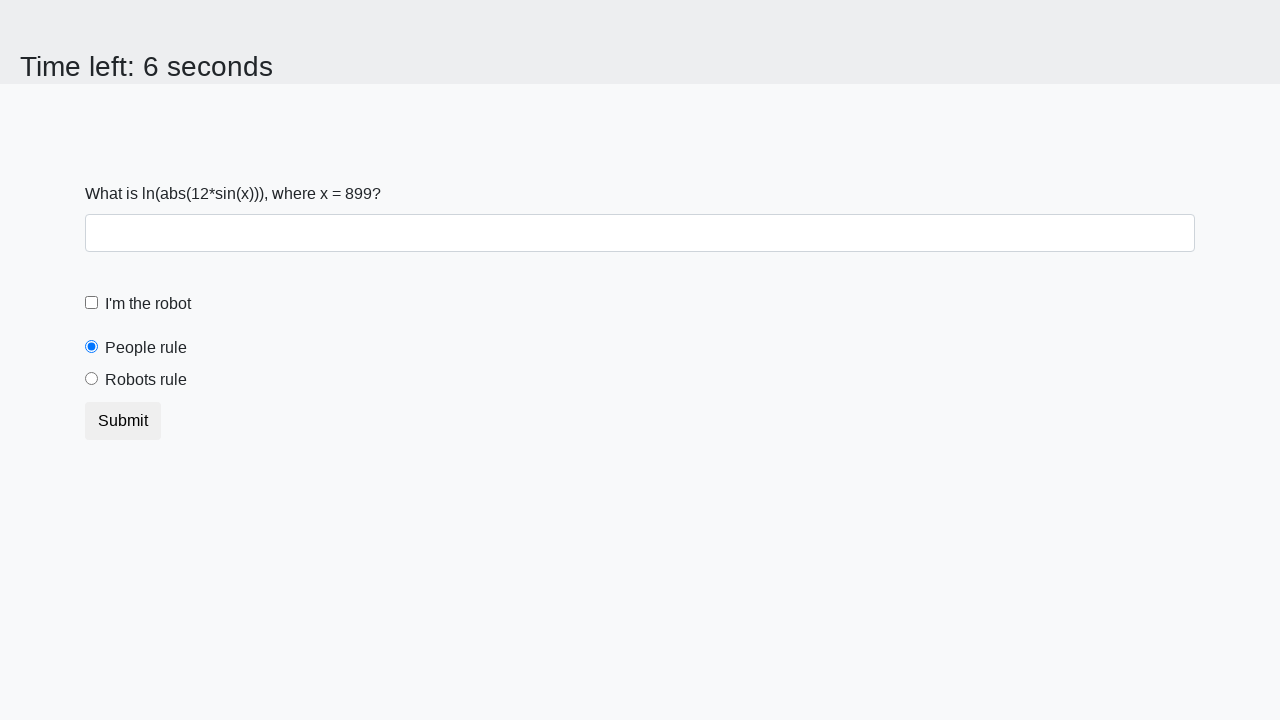

Filled the answer field with the calculated result on #answer
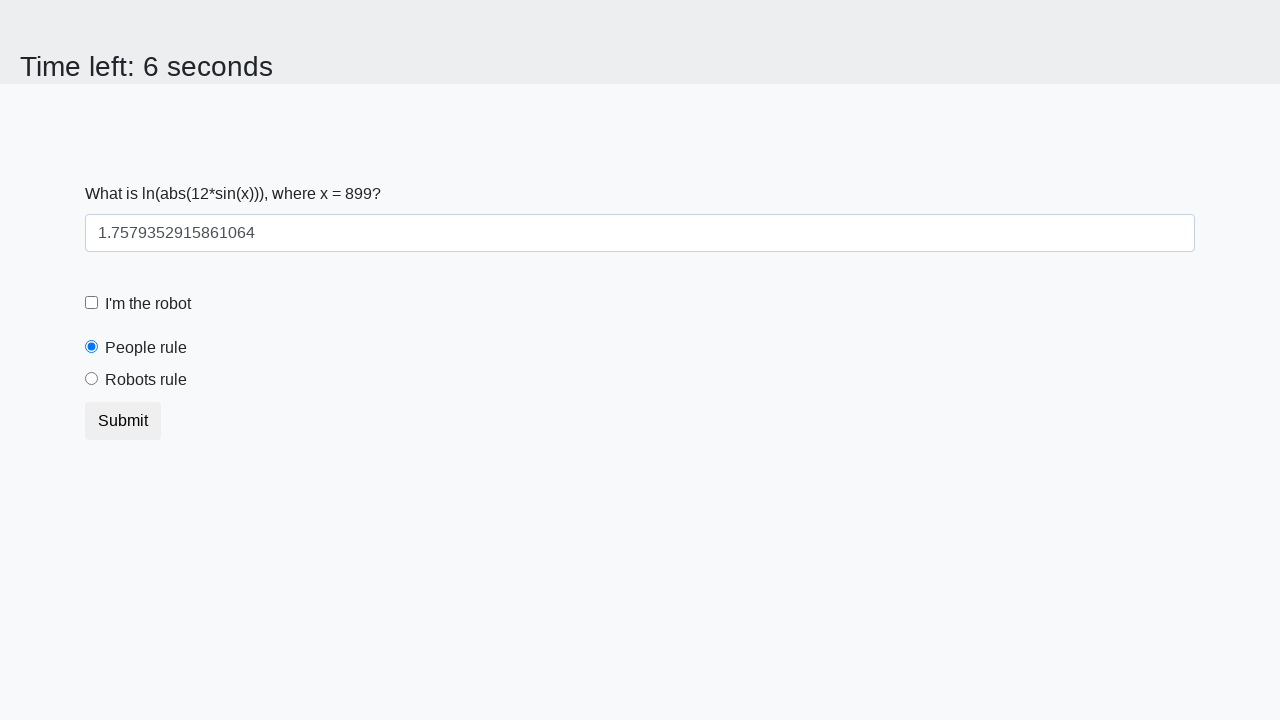

Clicked the robot checkbox at (92, 303) on #robotCheckbox
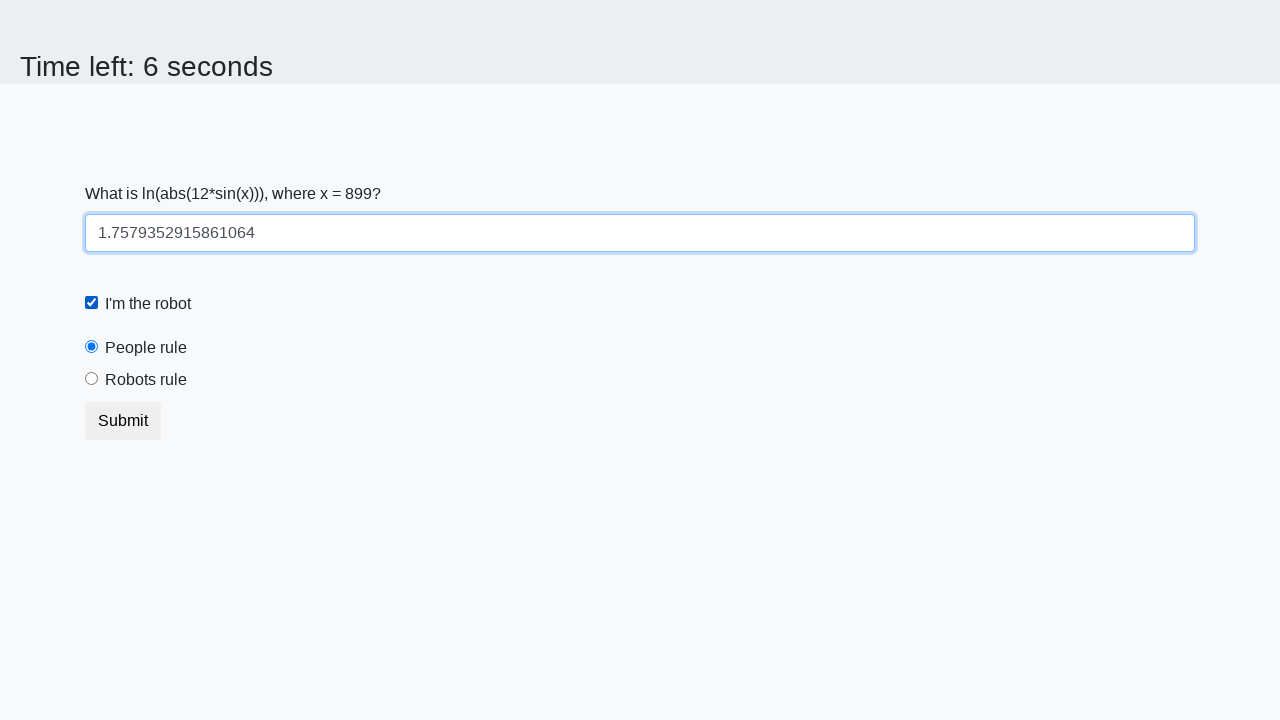

Selected the 'robots rule' radio button at (92, 379) on #robotsRule
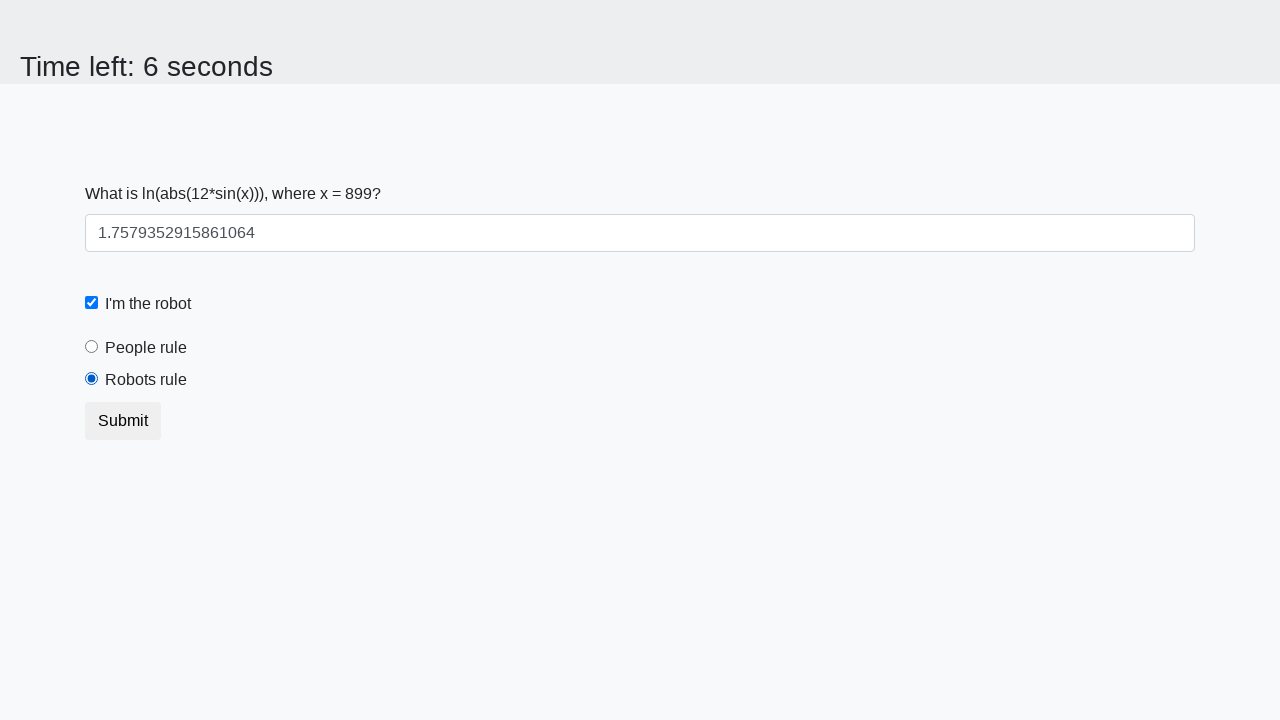

Clicked the submit button to submit the form at (123, 421) on button.btn
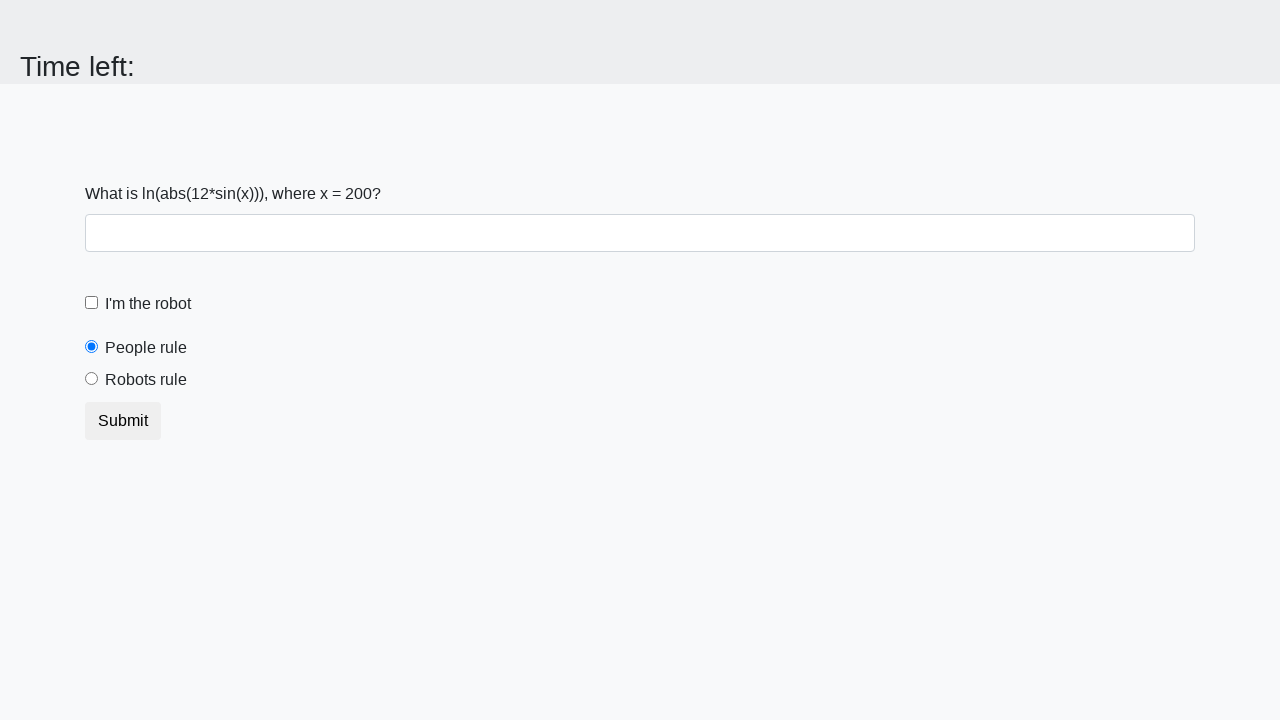

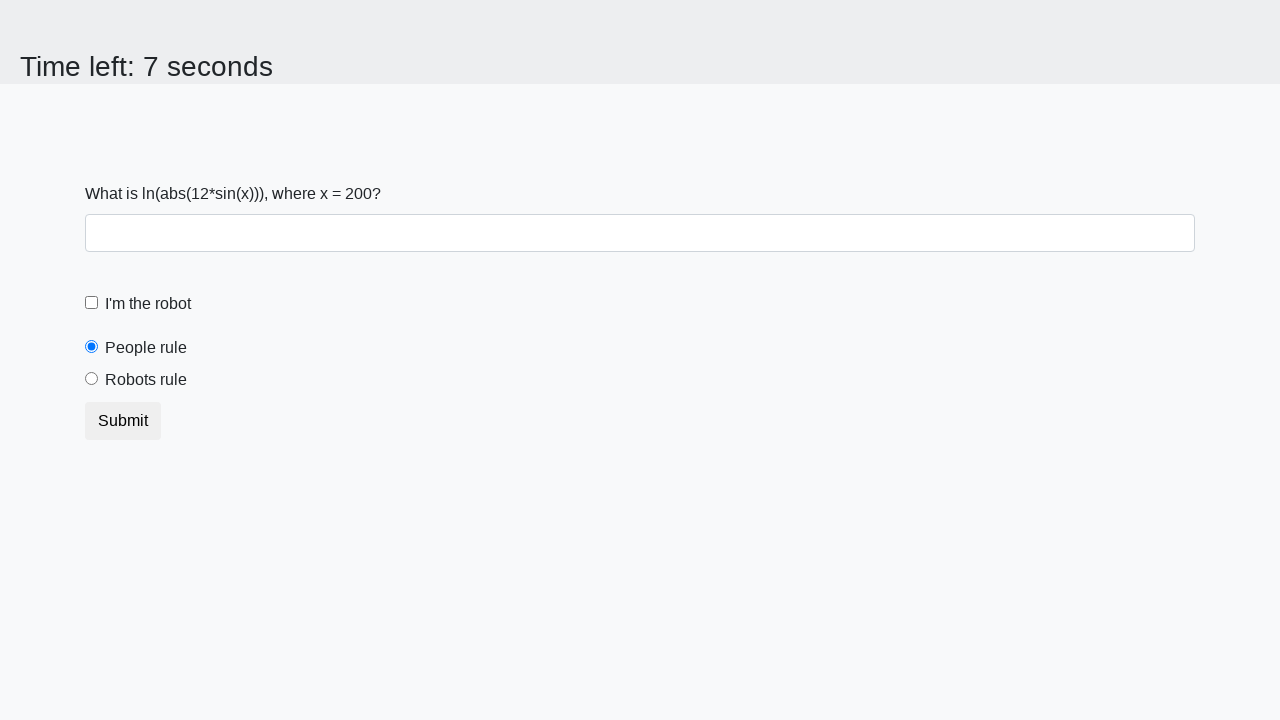